Tests the search functionality on a shopping site by searching for products containing "ber" and verifying the filtered results match expected product names

Starting URL: https://rahulshettyacademy.com/seleniumPractise/#/

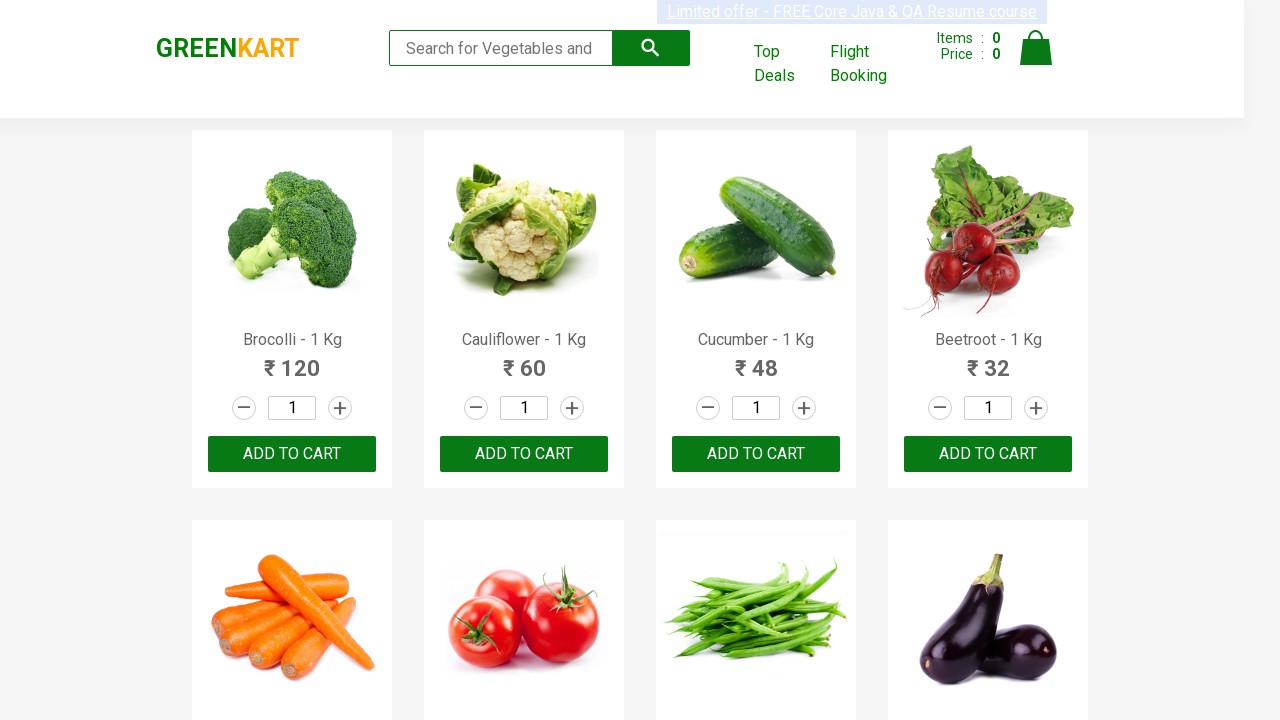

Filled search field with 'ber' on input[type='search']
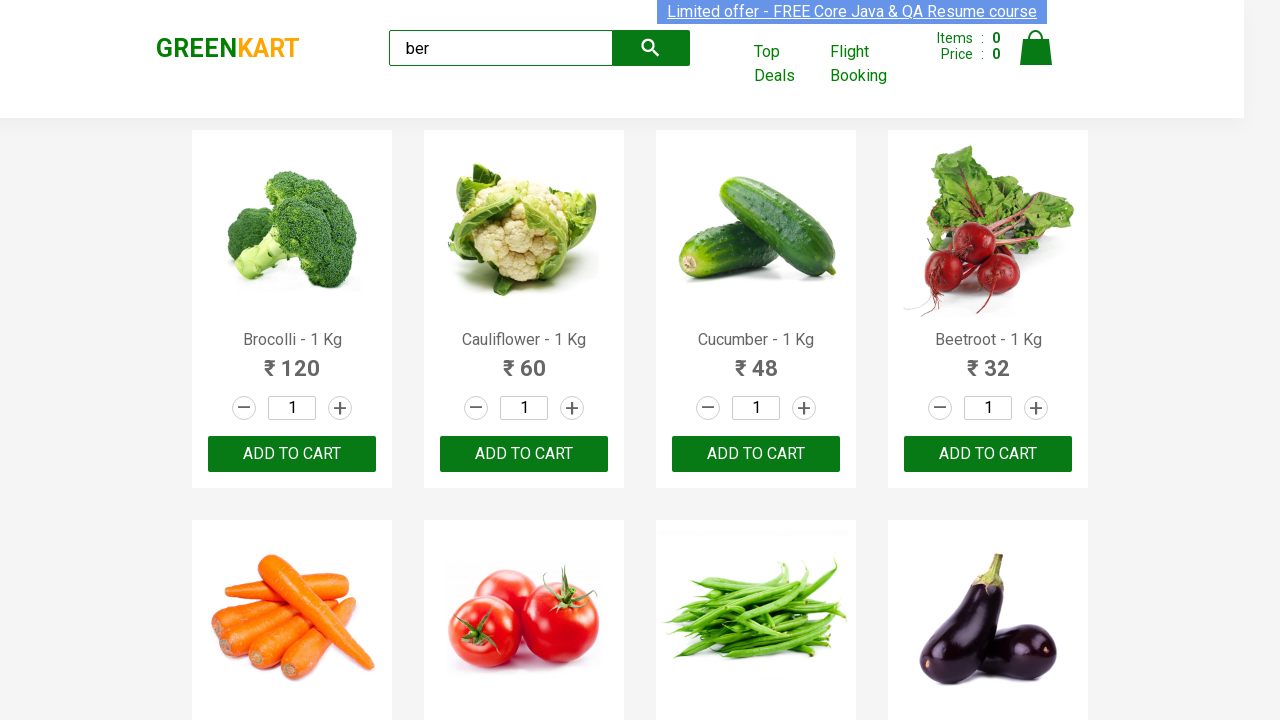

Waited 4 seconds for search results to filter
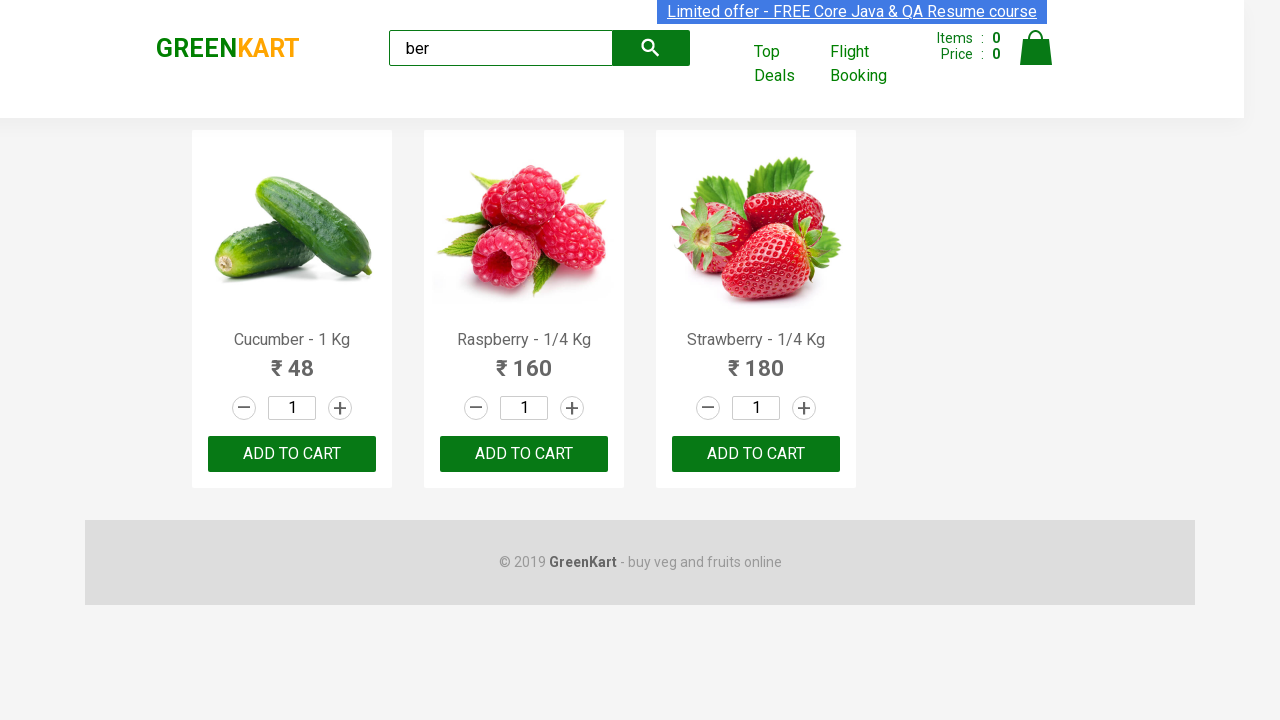

Product elements loaded and became visible
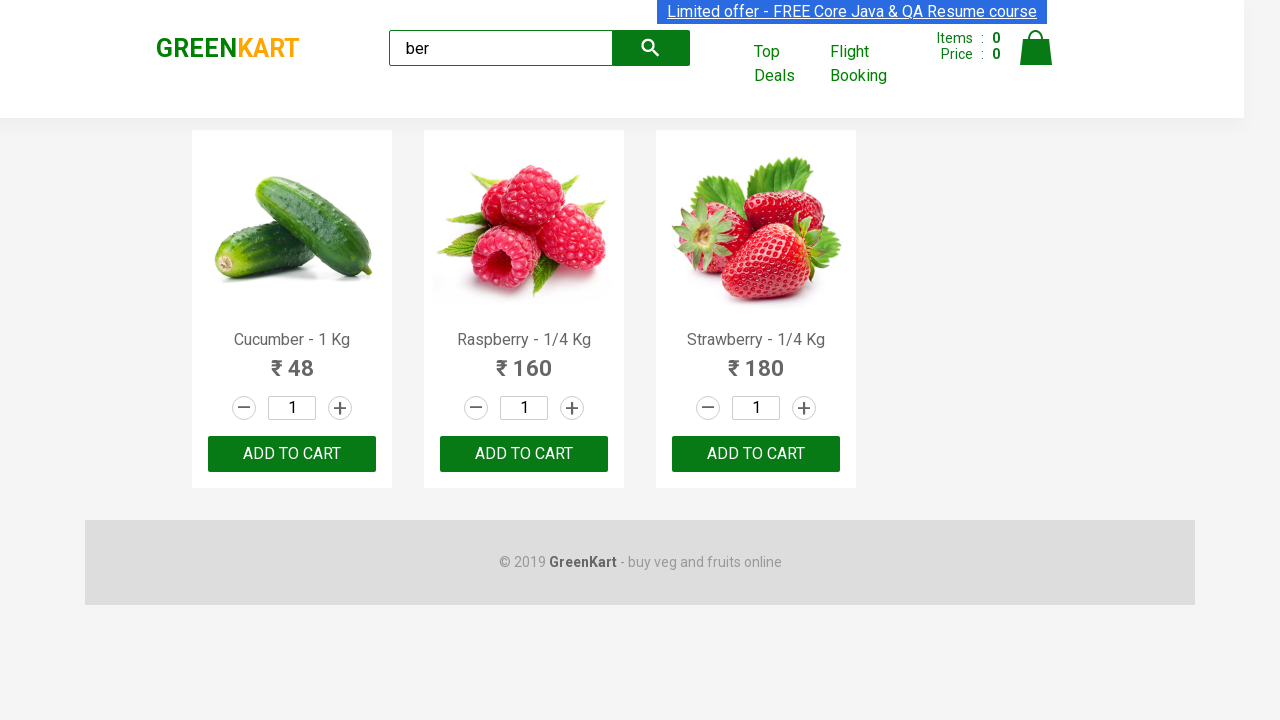

Retrieved all filtered product elements (found 3 products)
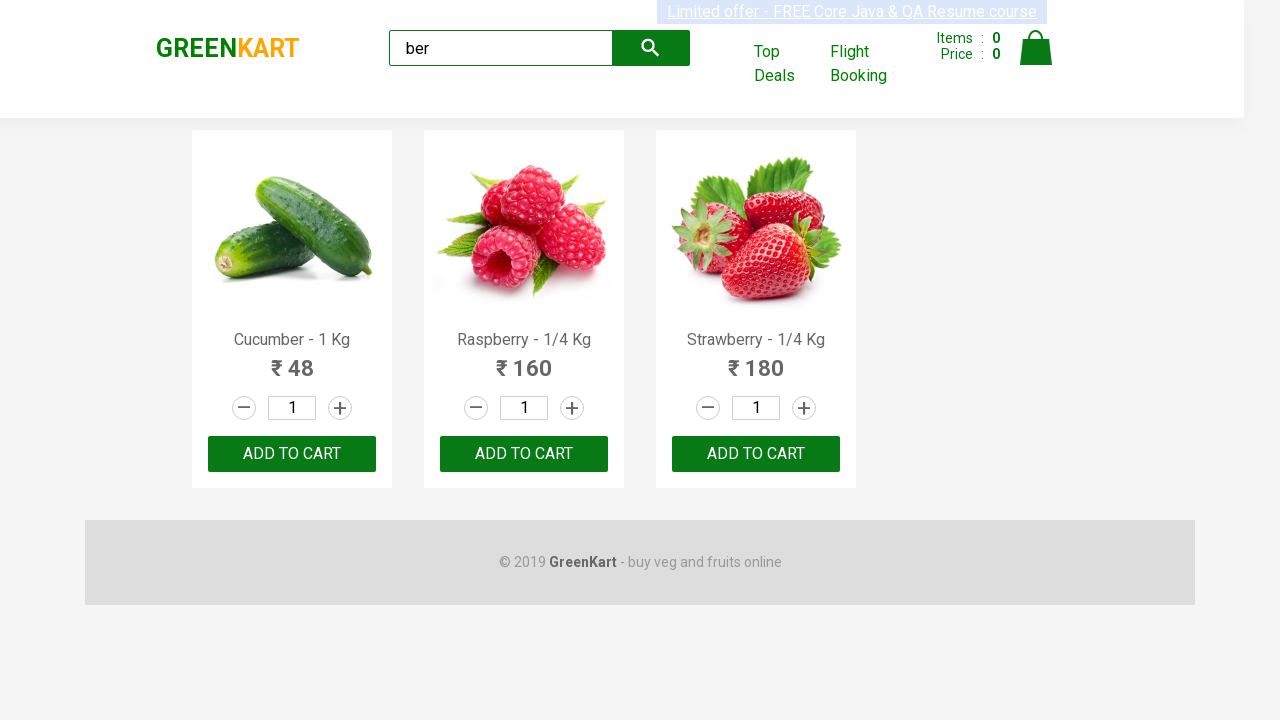

Verified that at least one product was found
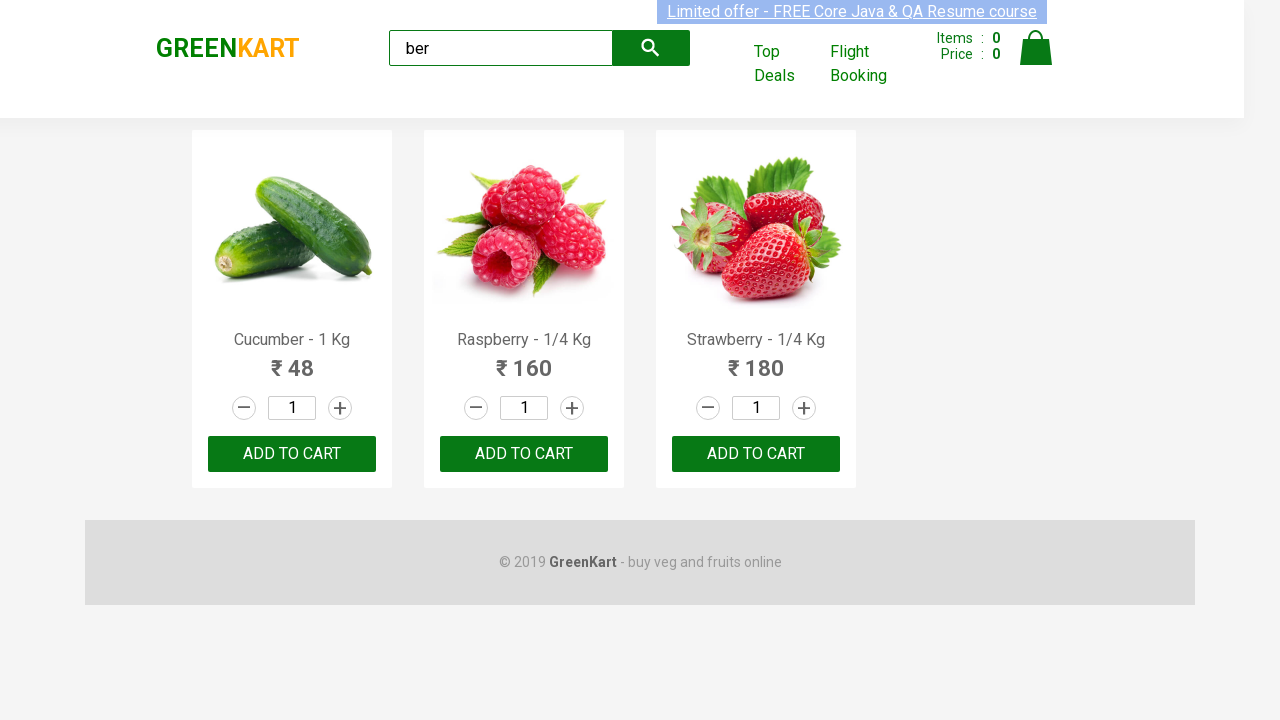

Extracted product names from all filtered results: ['Cucumber - 1 Kg', 'Raspberry - 1/4 Kg', 'Strawberry - 1/4 Kg']
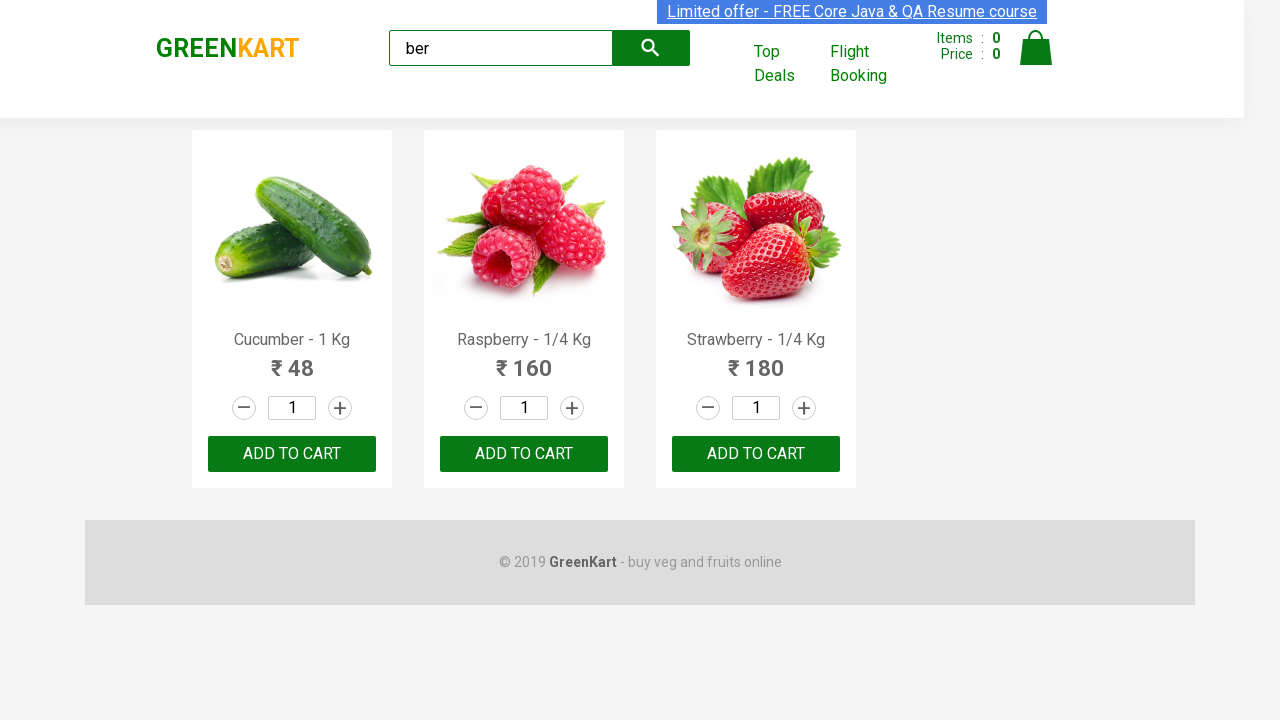

Verified that filtered results match expected product names
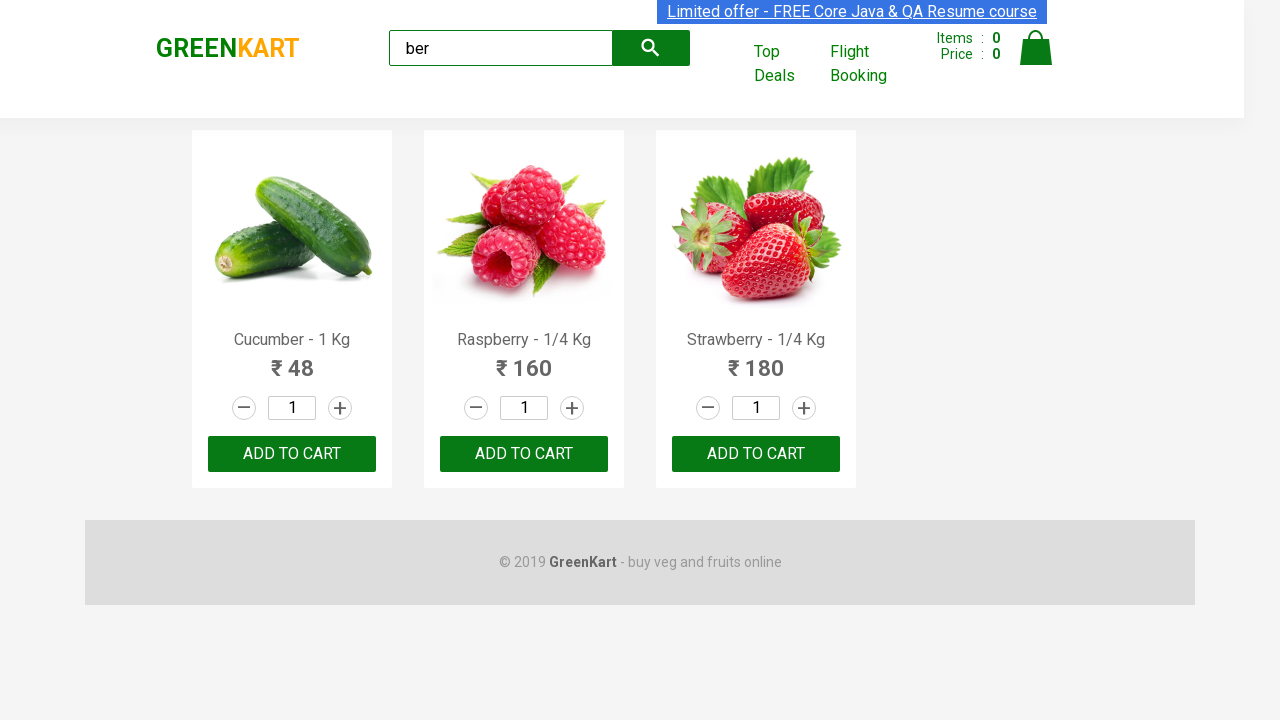

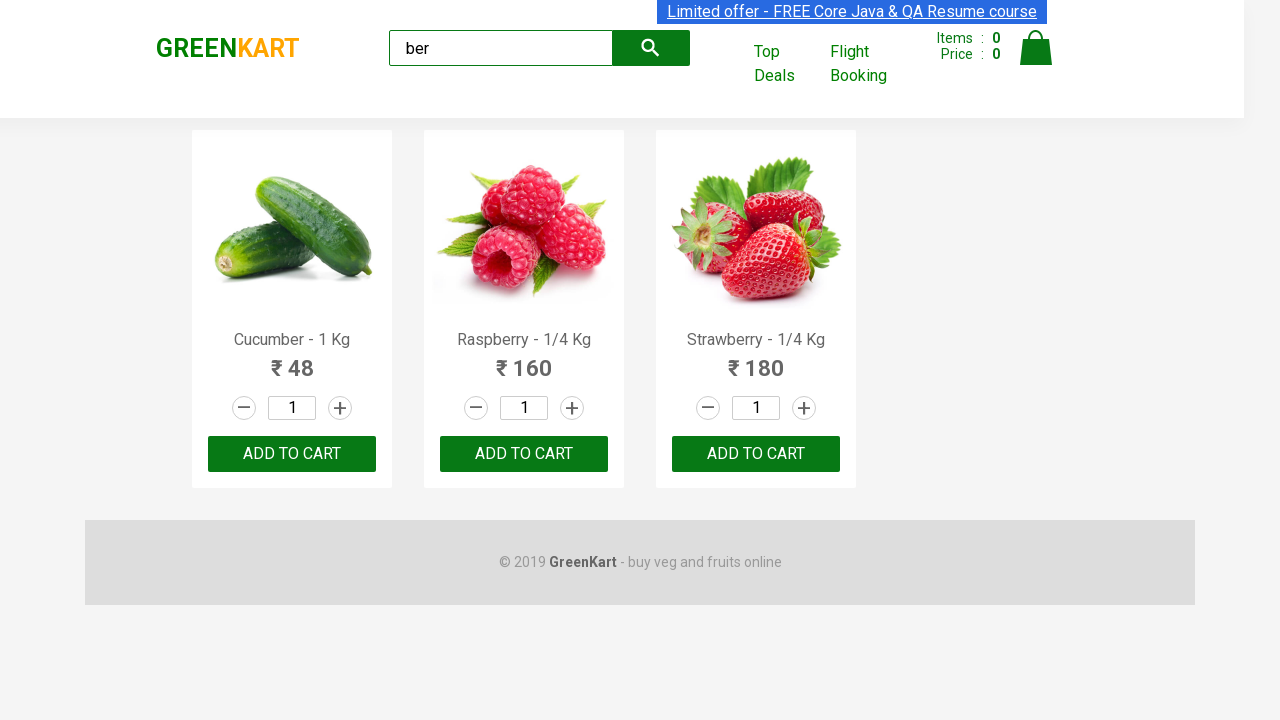